Tests JavaScript scroll functionality by scrolling the page using scrollBy and scrollTo methods on the jQuery UI droppable demo page (duplicate of scroll test).

Starting URL: https://jqueryui.com/droppable/

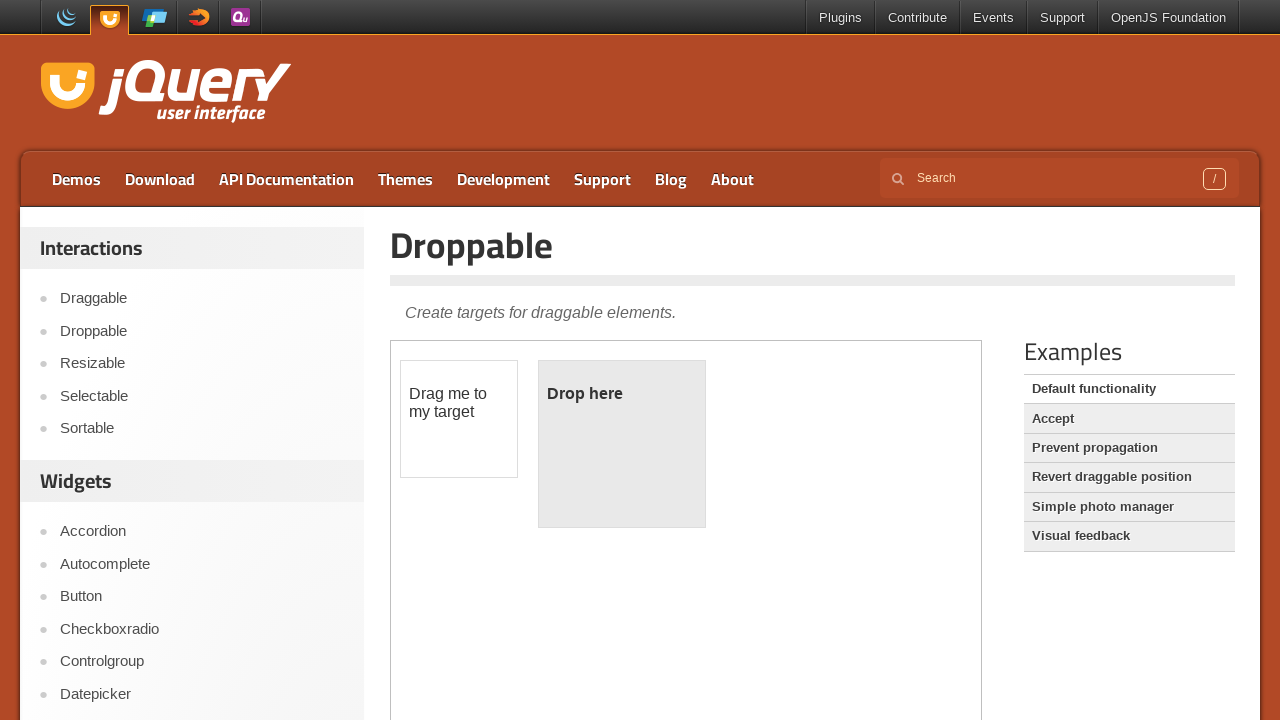

Scrolled down 900 pixels using JavaScript scrollBy method
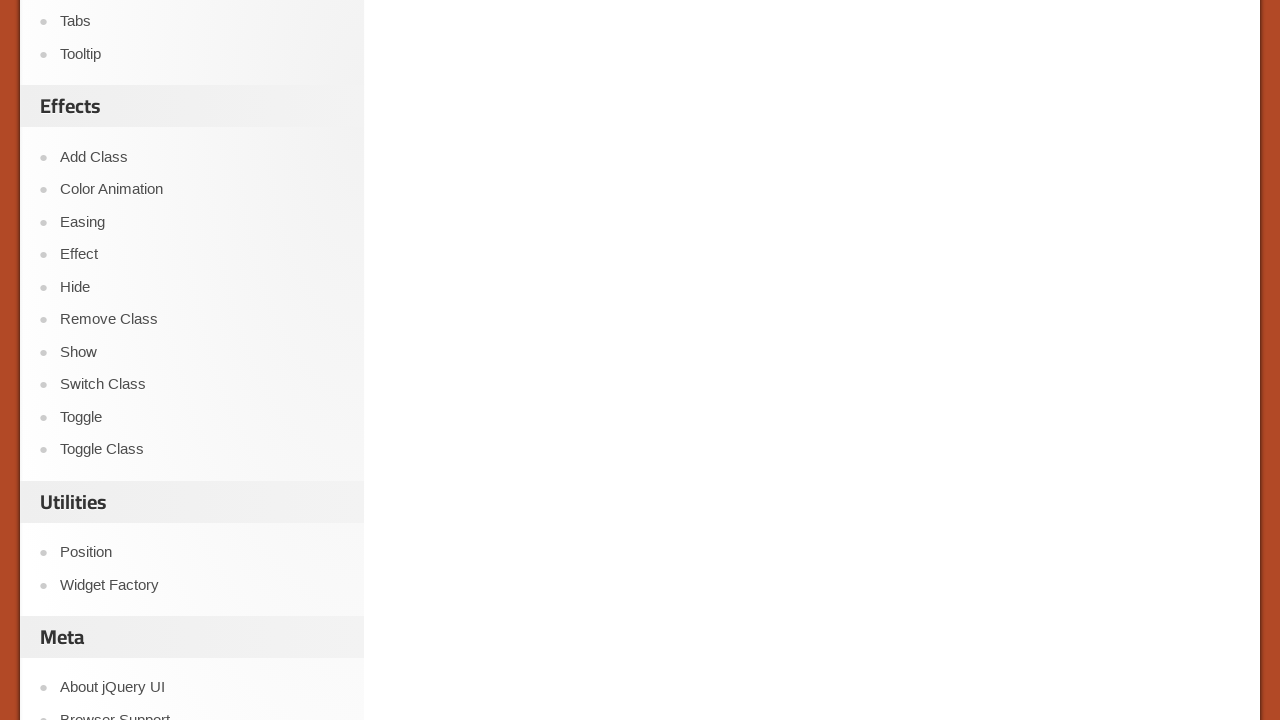

Scrolled to position 900 using JavaScript scrollTo method
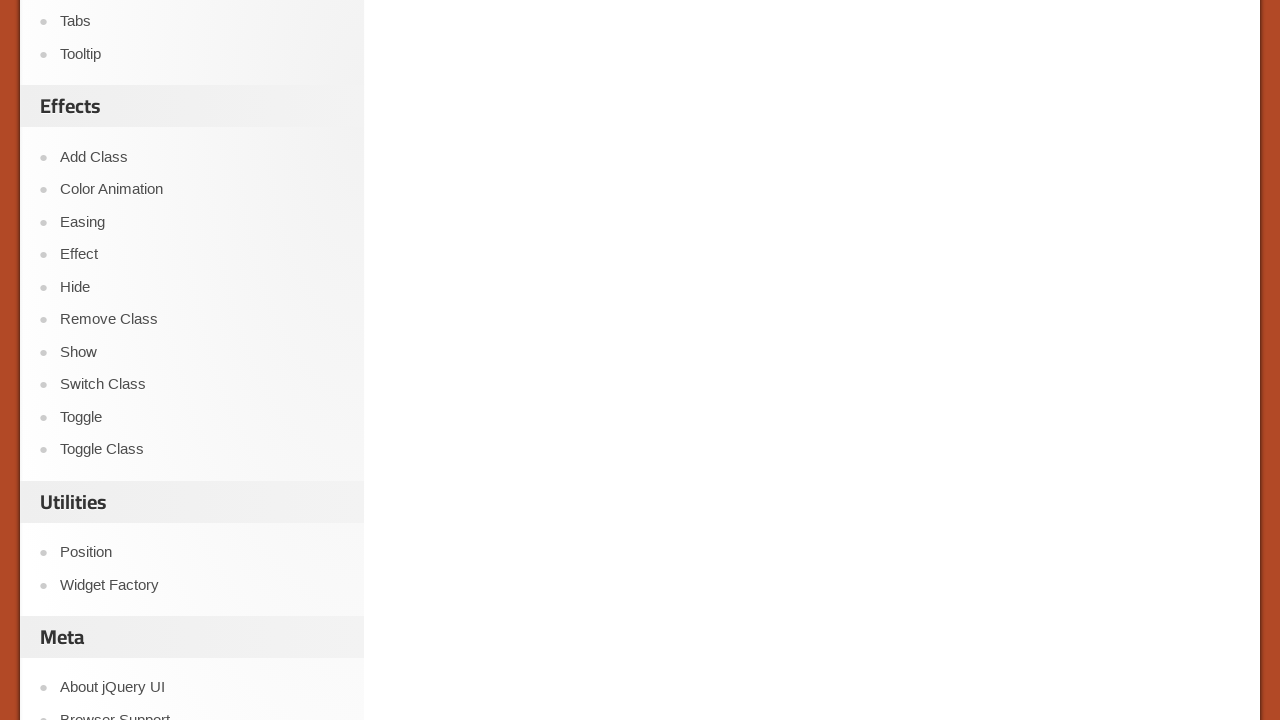

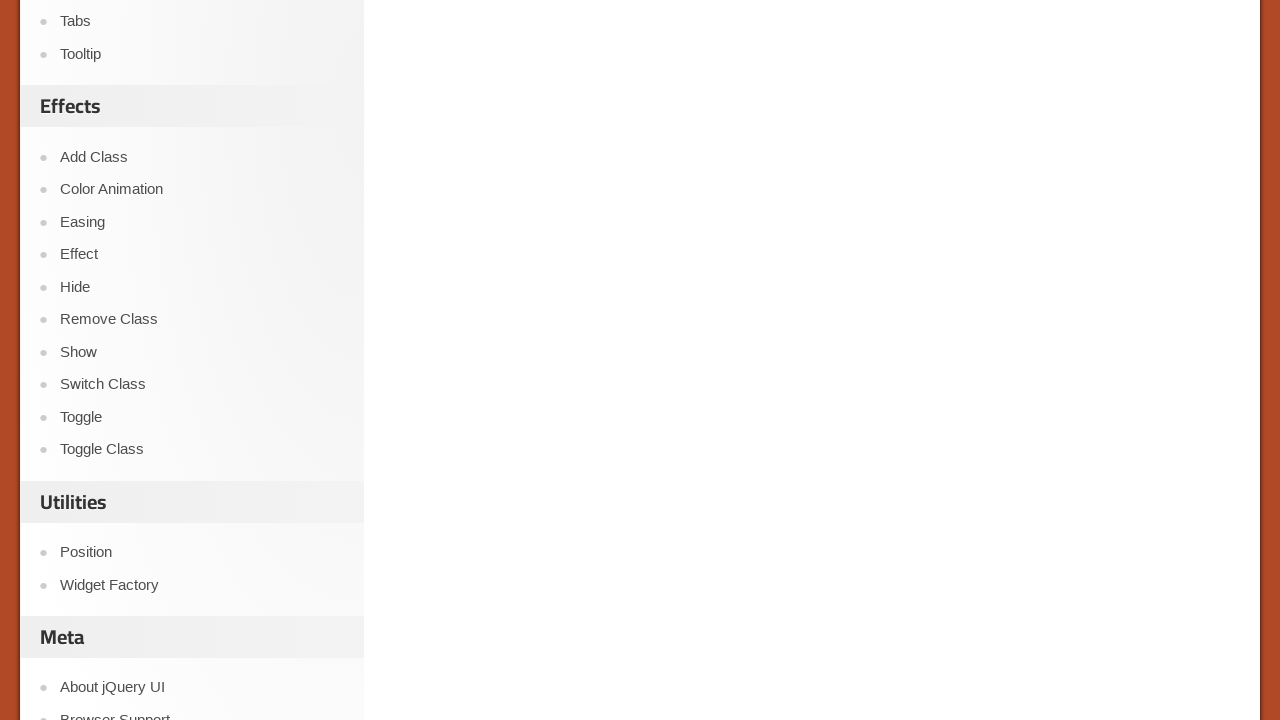